Tests that the counter displays the current number of todo items

Starting URL: https://demo.playwright.dev/todomvc

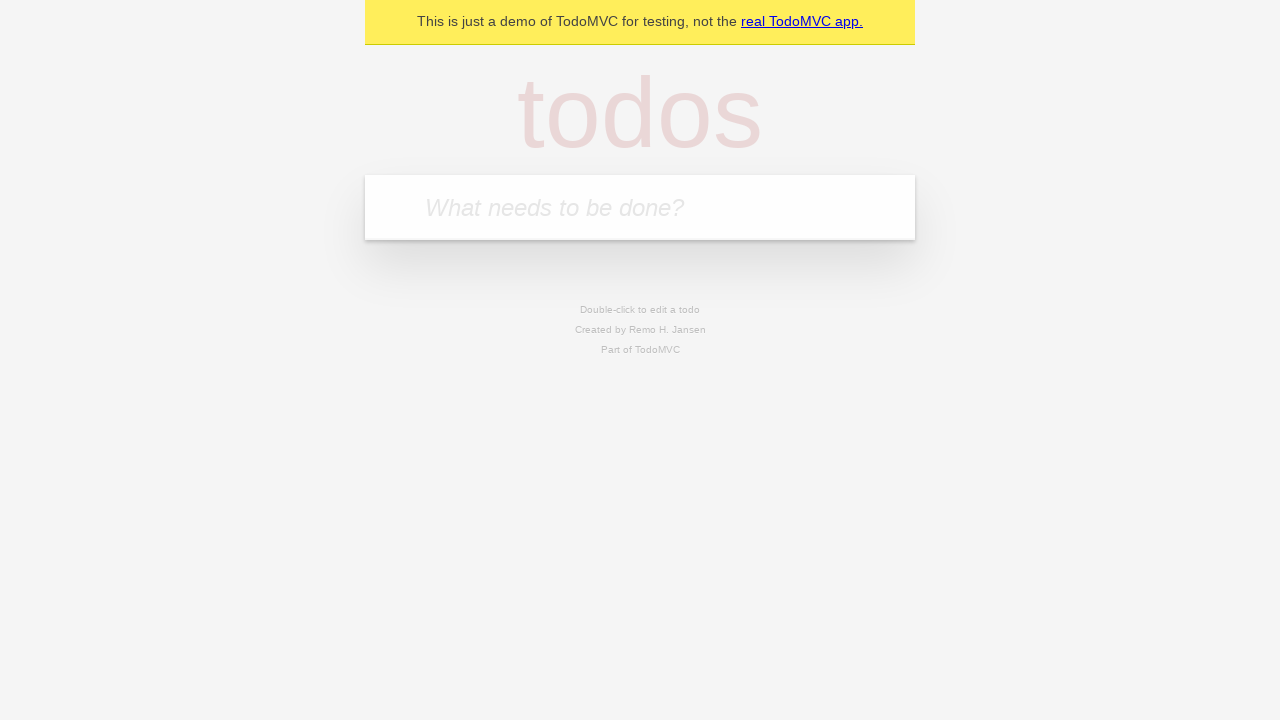

Located the todo input field by placeholder text
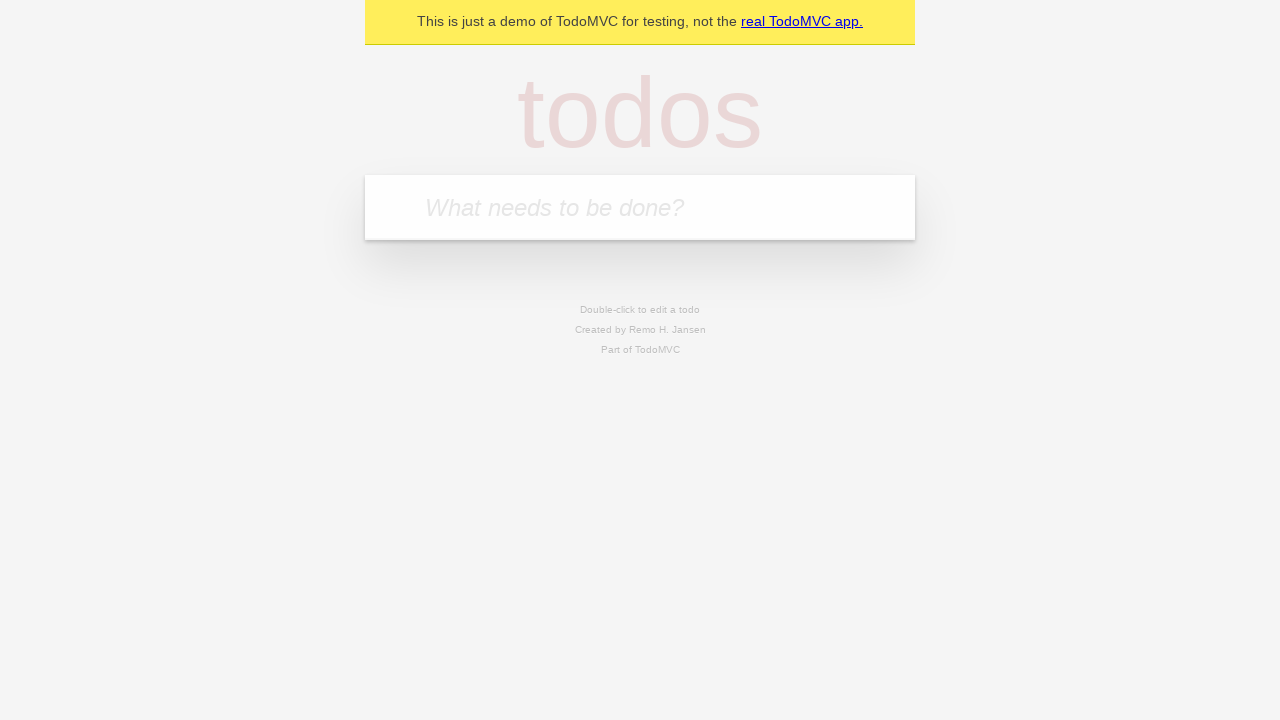

Filled todo input with 'buy some cheese' on internal:attr=[placeholder="What needs to be done?"i]
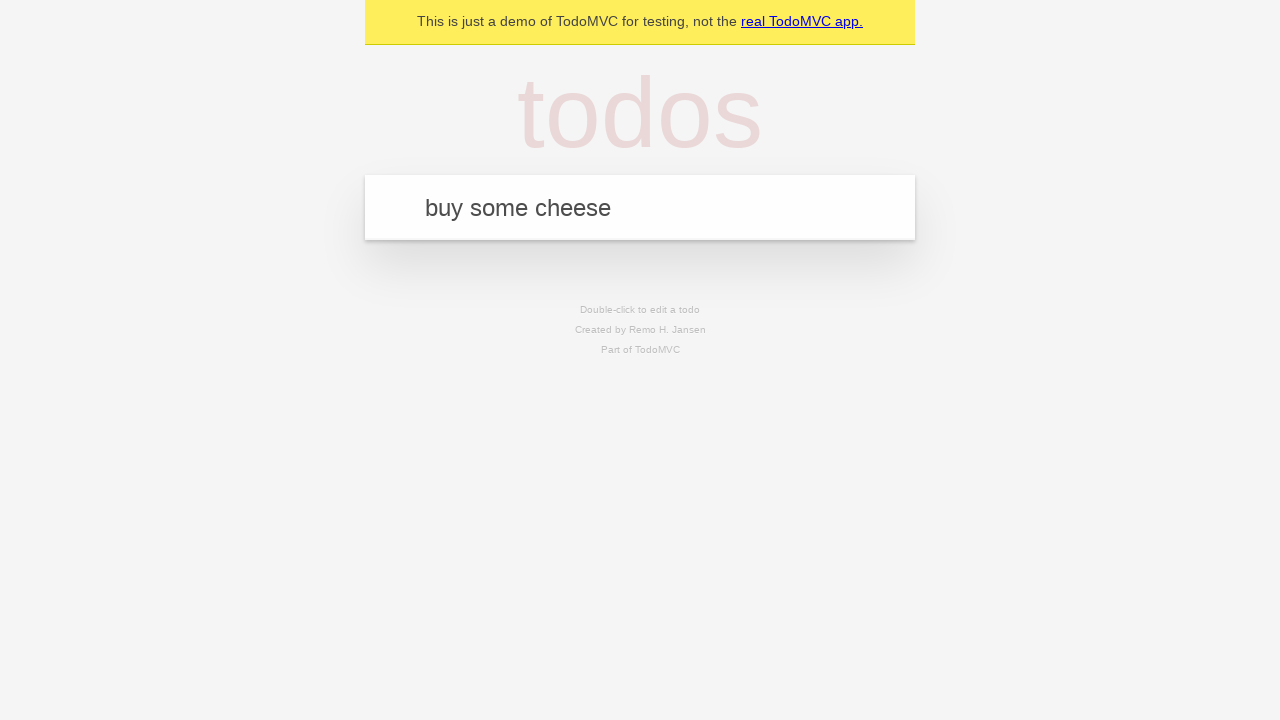

Pressed Enter to create first todo item on internal:attr=[placeholder="What needs to be done?"i]
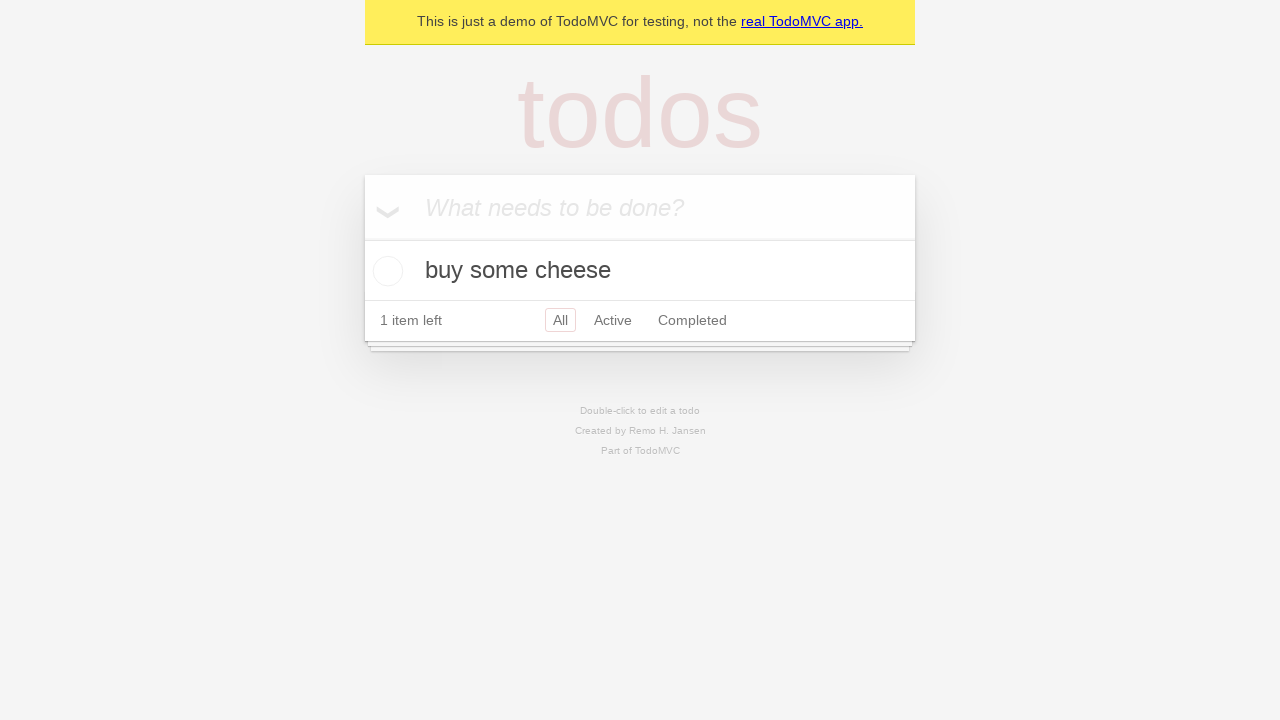

Todo counter element appeared and shows 1 item
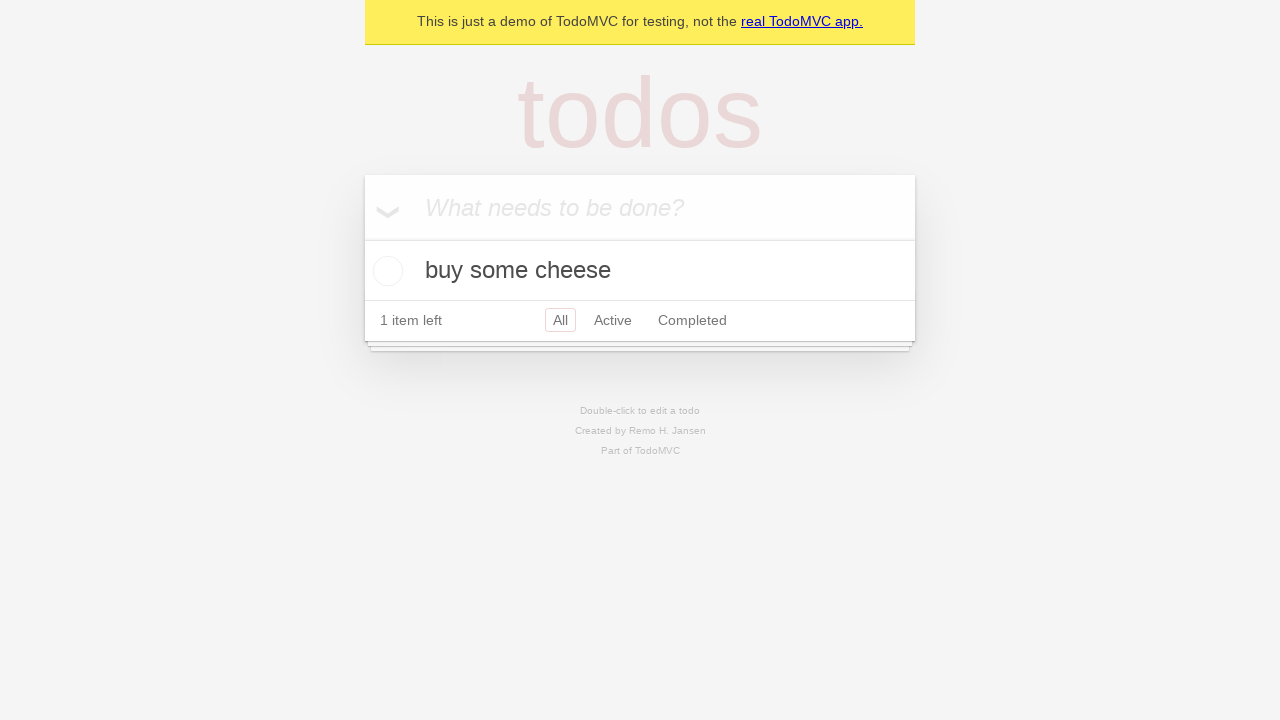

Filled todo input with 'feed the cat' on internal:attr=[placeholder="What needs to be done?"i]
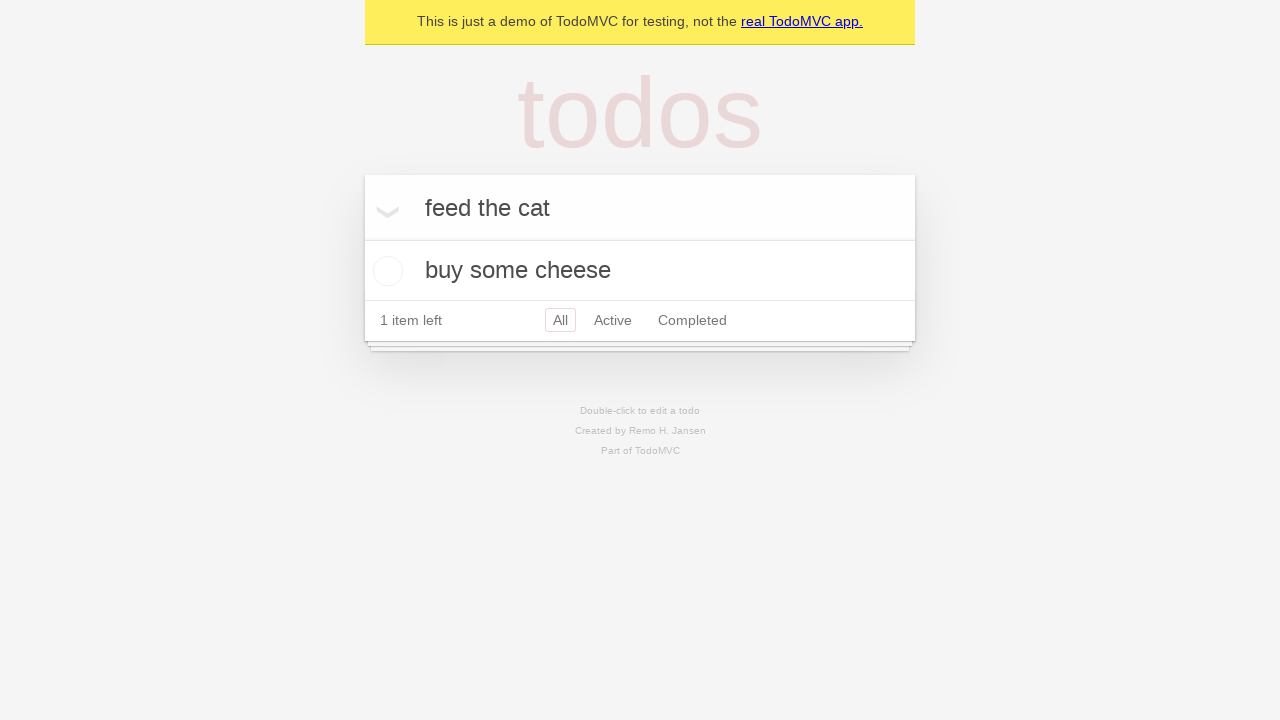

Pressed Enter to create second todo item on internal:attr=[placeholder="What needs to be done?"i]
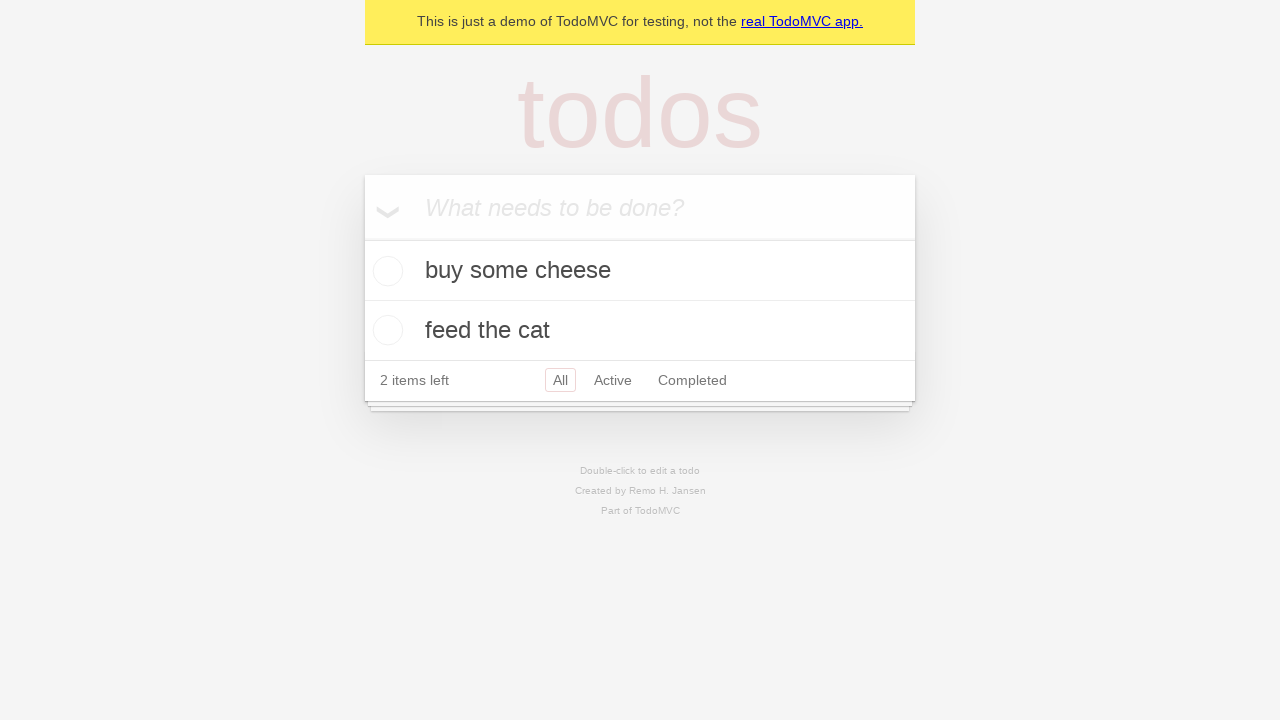

Todo counter updated to show 2 items
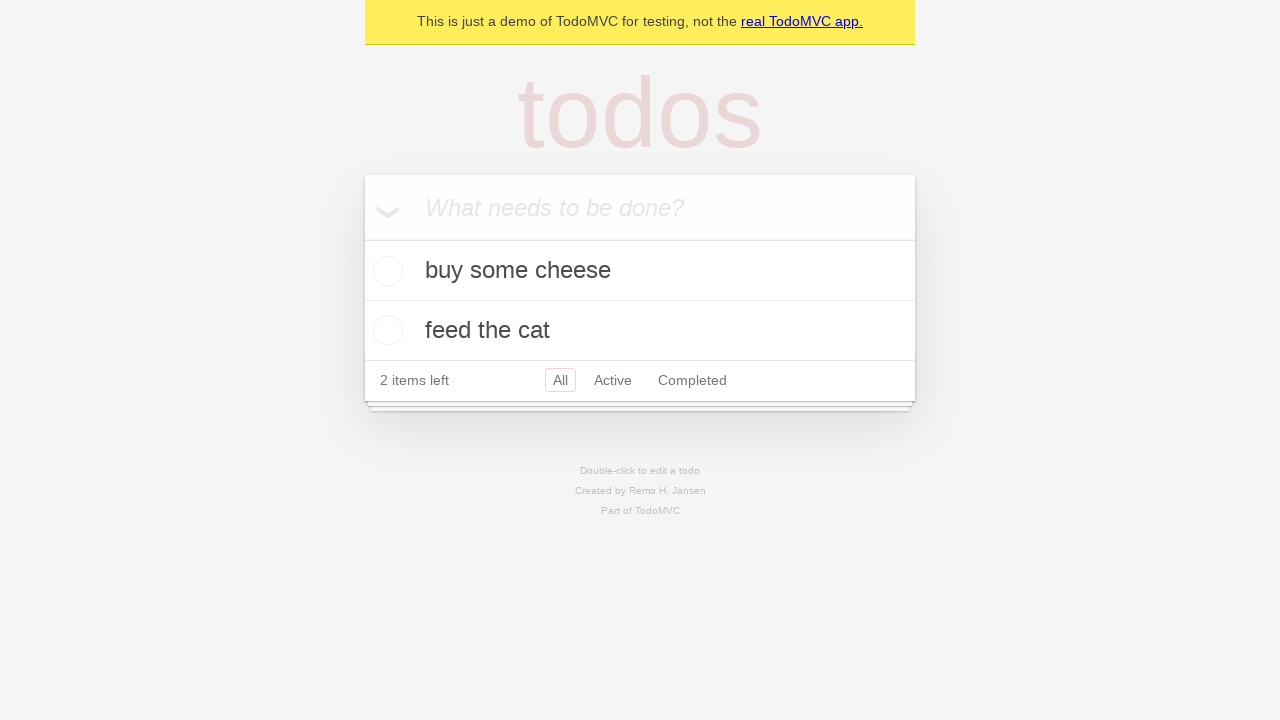

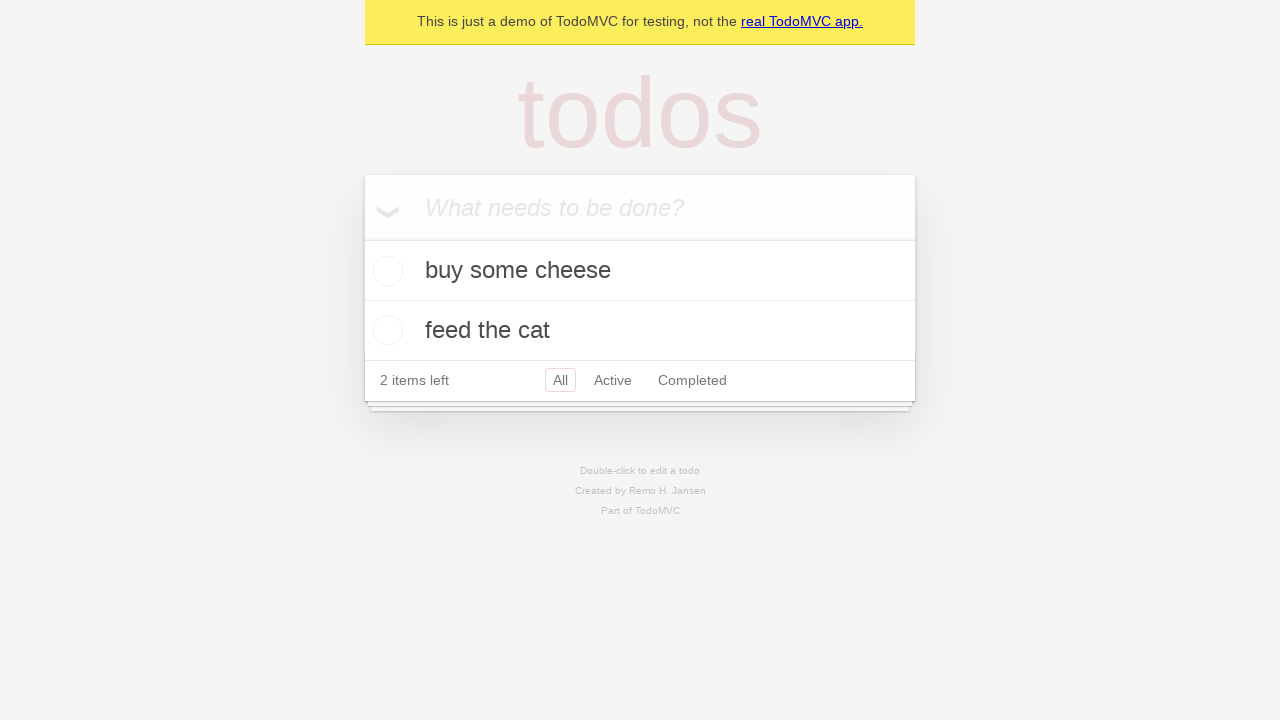